Tests size validation by entering a size below the valid range and checking for error message

Starting URL: https://lm.skillbox.cc/qa_tester/module03/practice1/

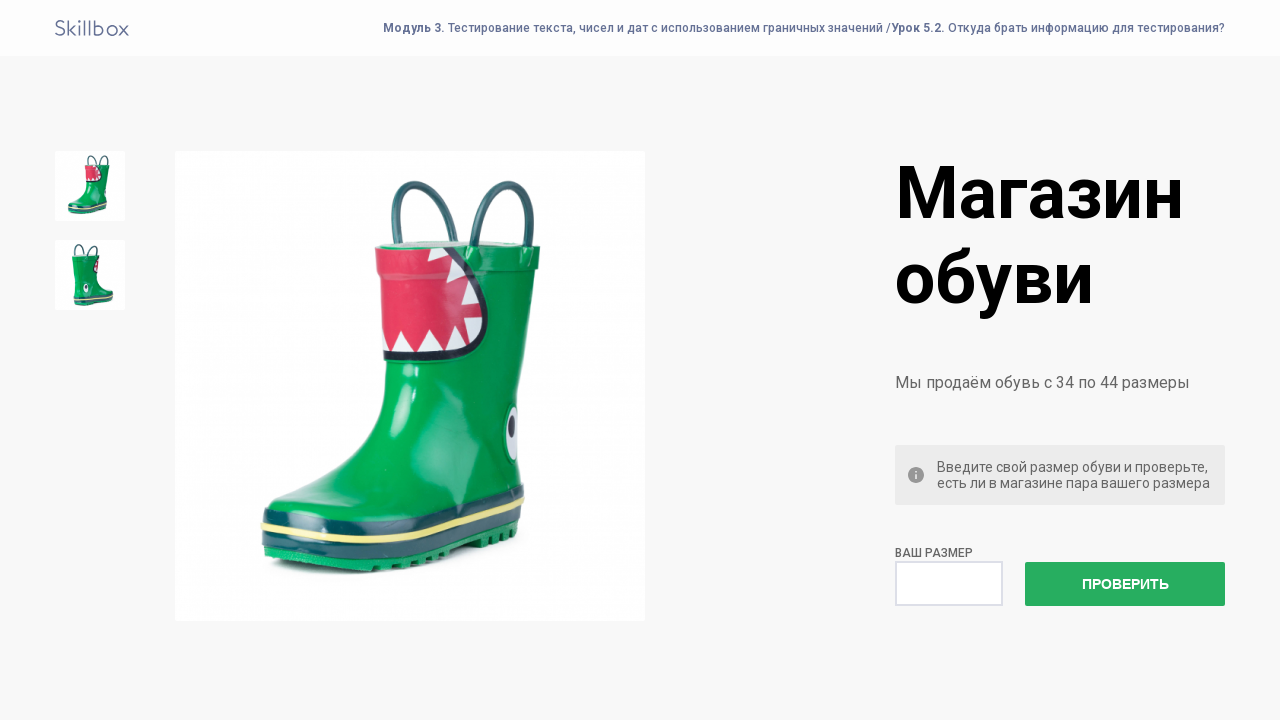

Extracted subtitle text containing size range
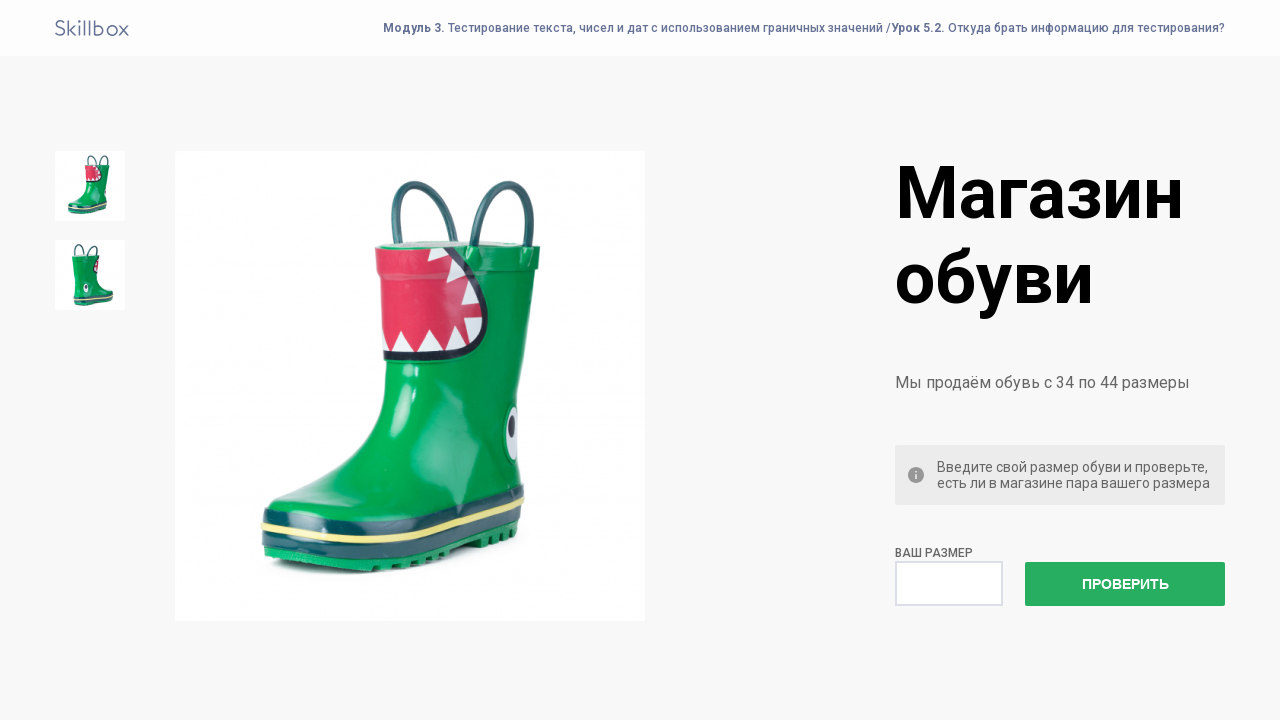

Parsed size range from subtitle text using regex
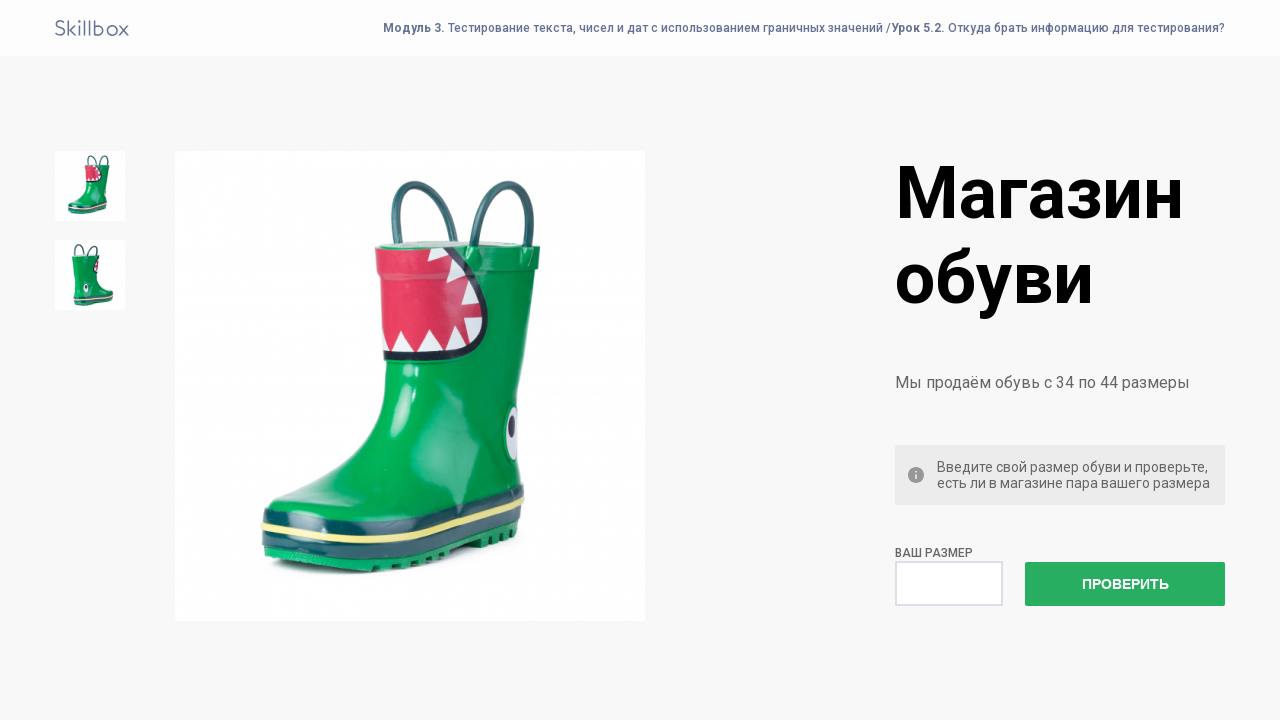

Successfully extracted size range: min=34, max=44
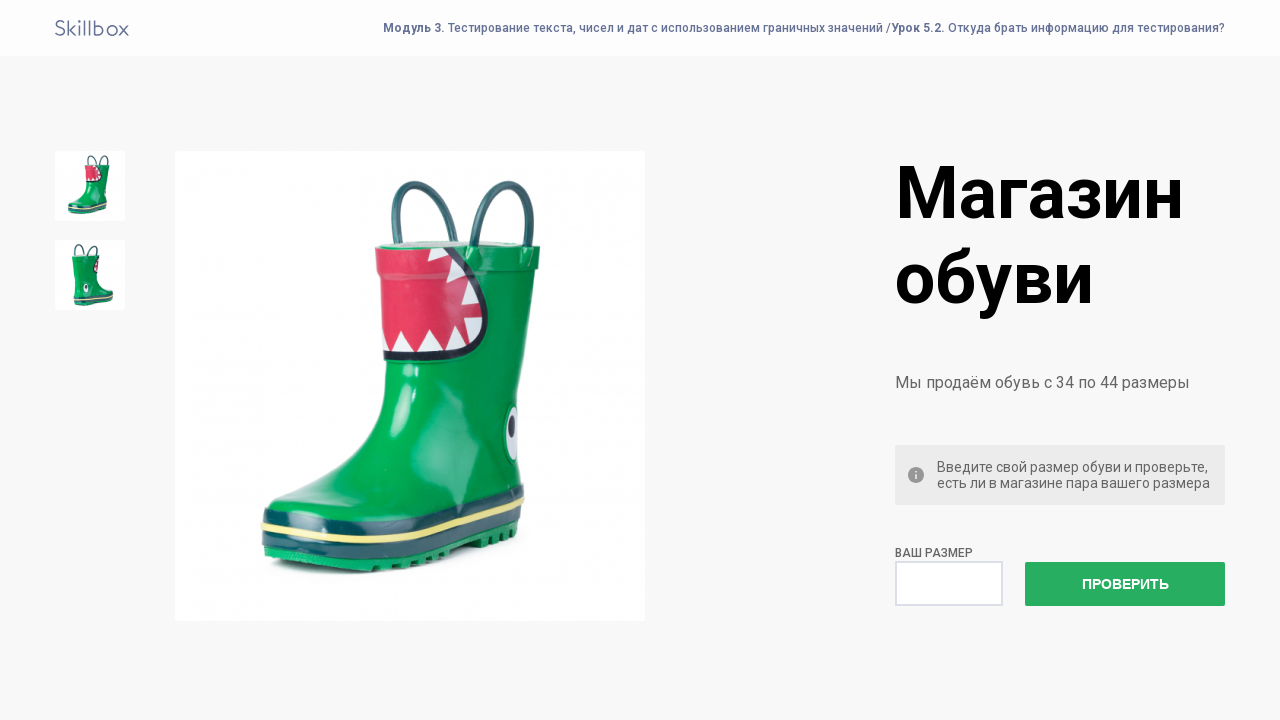

Cleared the size input field on #size
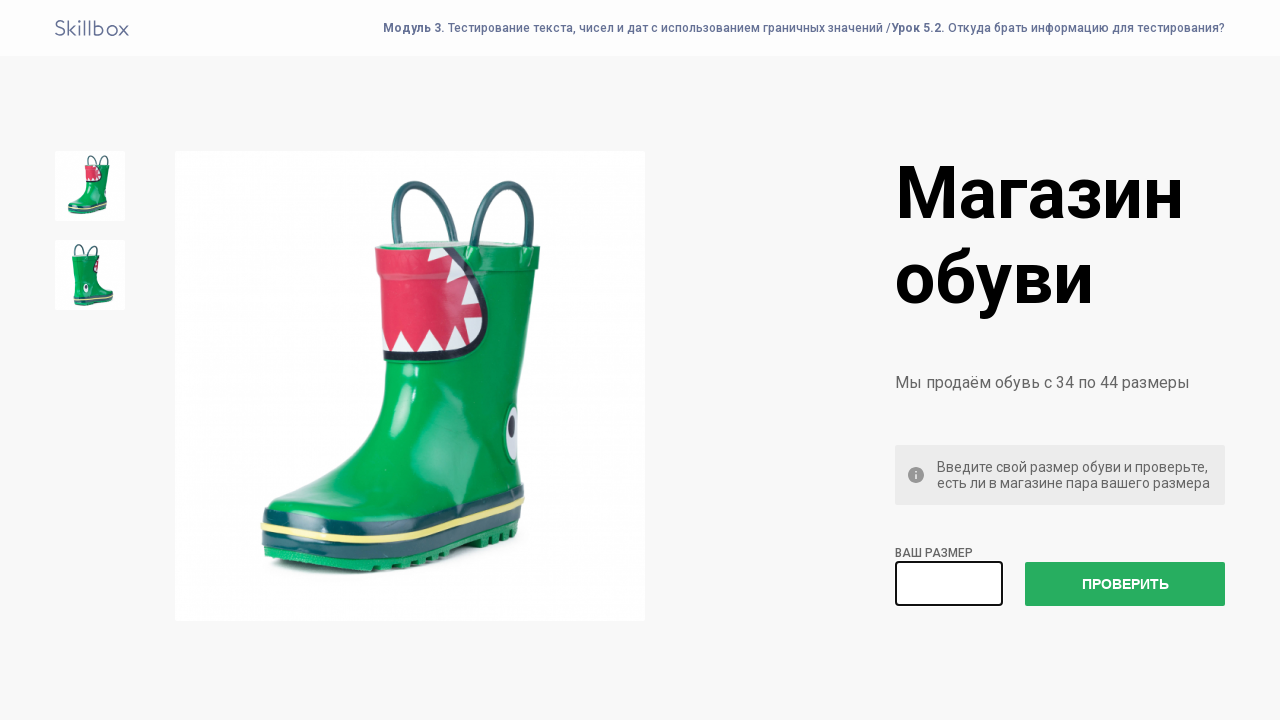

Entered size value 33 which is below the valid range minimum of 34 on #size
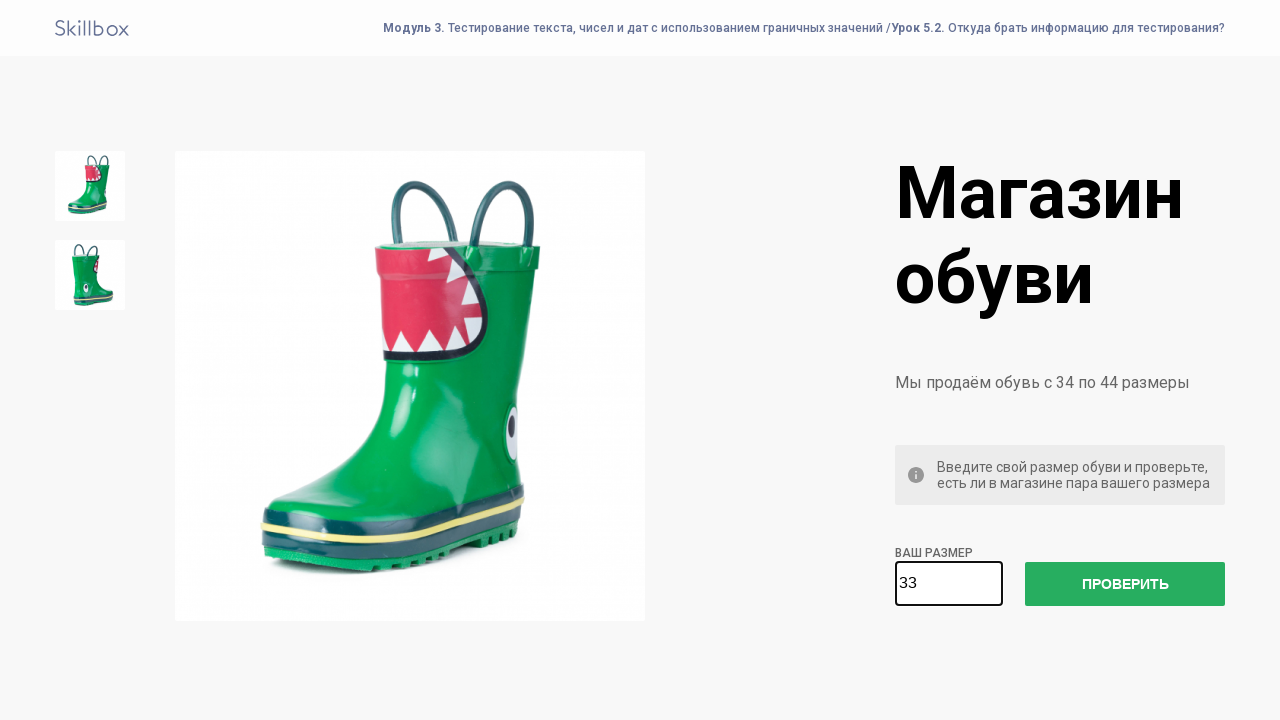

Pressed Enter to submit the invalid size value on #size
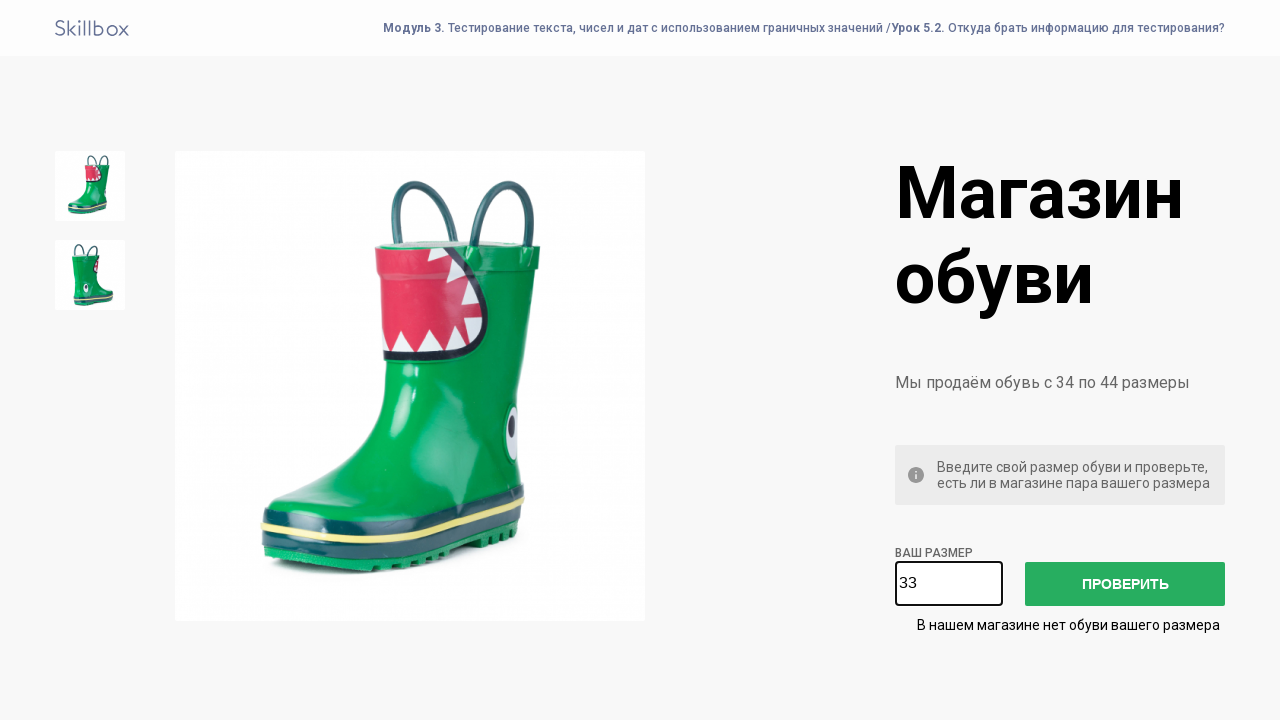

Error message appeared validating size below range error handling
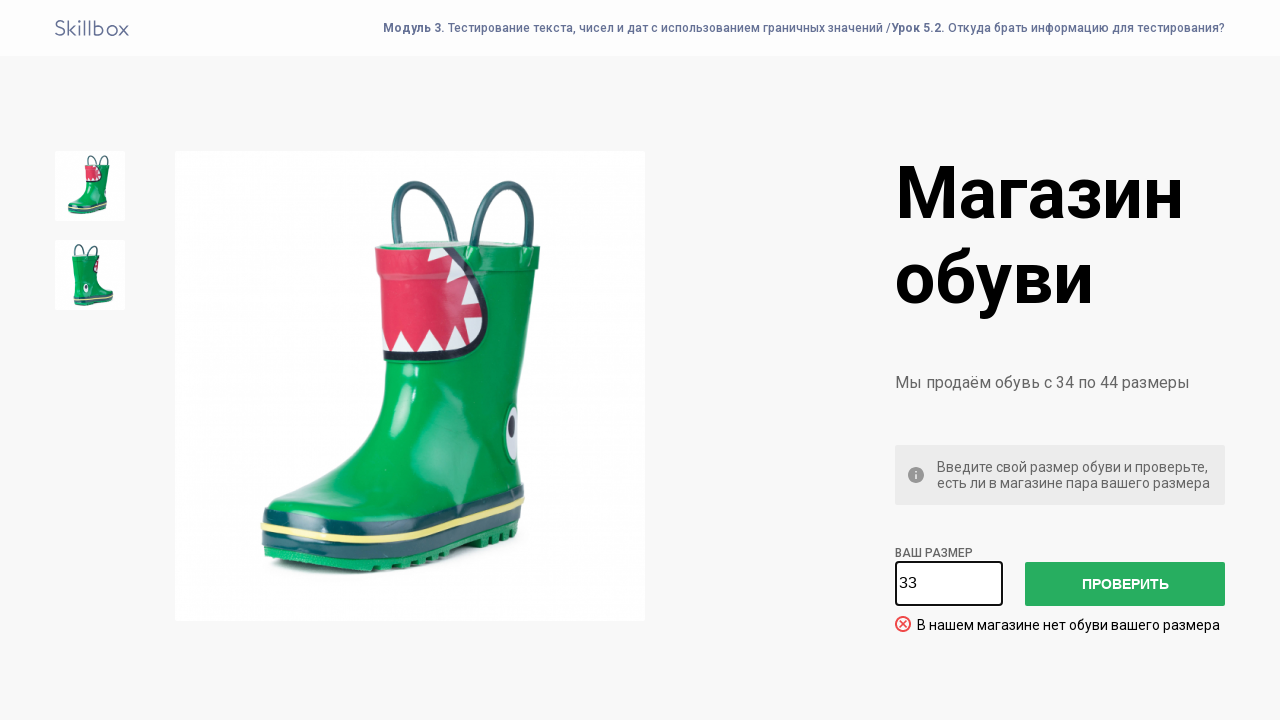

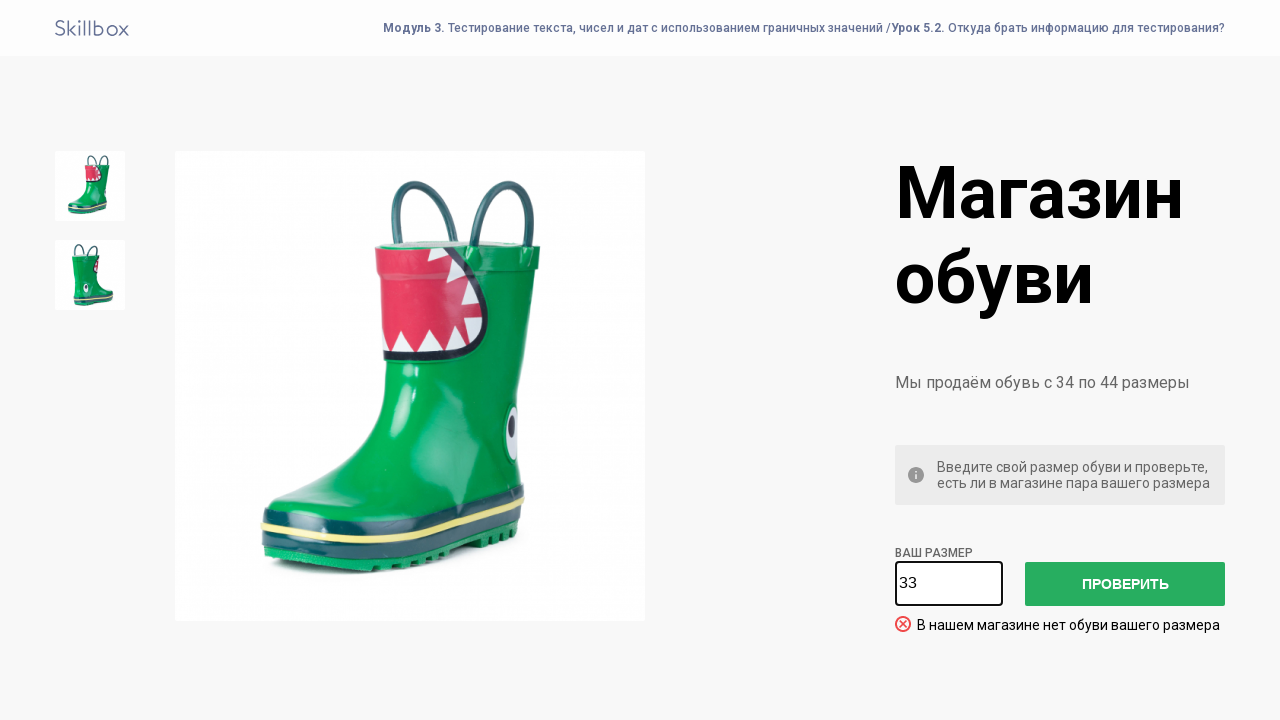